Tests the product filter functionality on an e-commerce offers page by searching for "Rice" and verifying that the filtered results display correctly.

Starting URL: https://rahulshettyacademy.com/seleniumPractise/#/offers

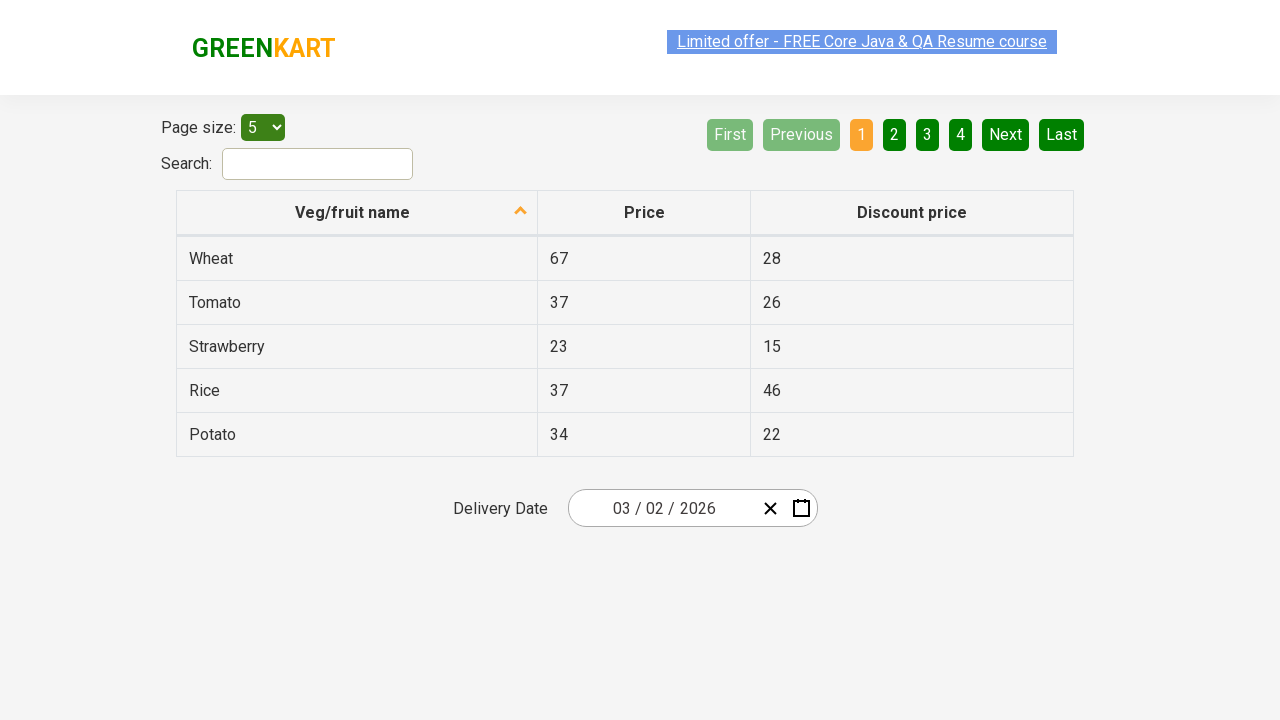

Filled search field with 'Rice' to filter products on #search-field
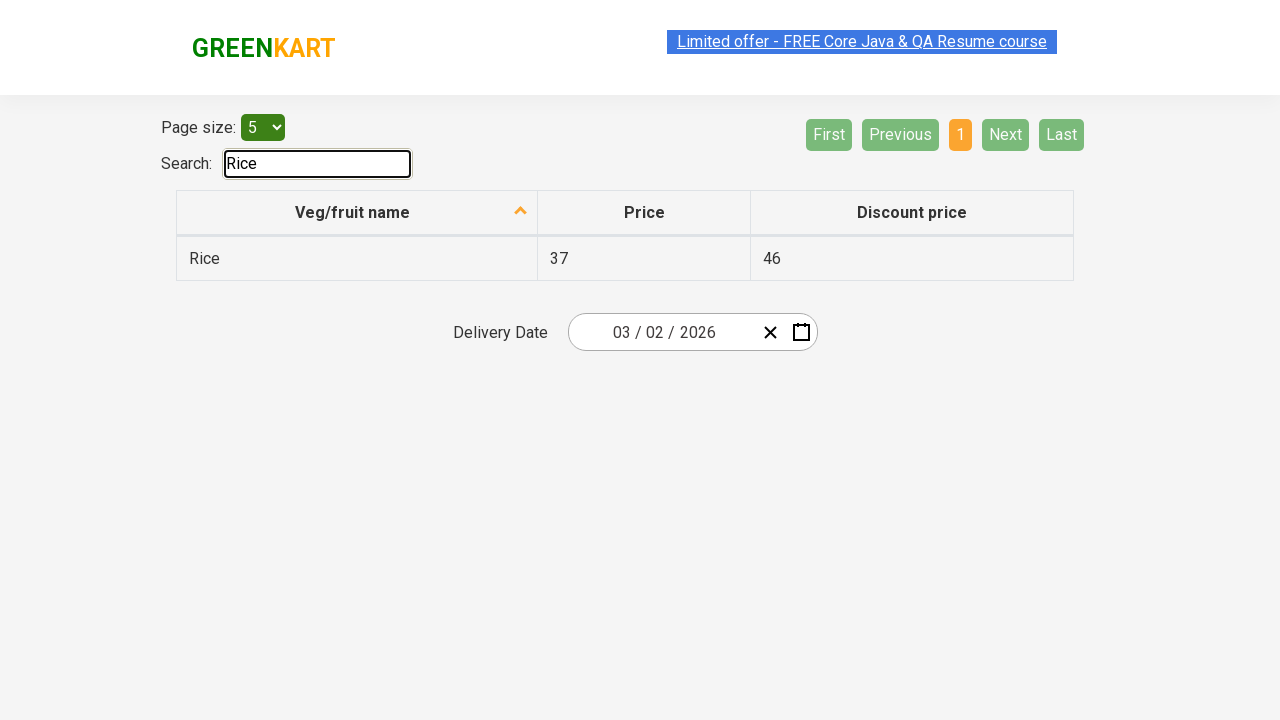

Waited 500ms for filter to apply
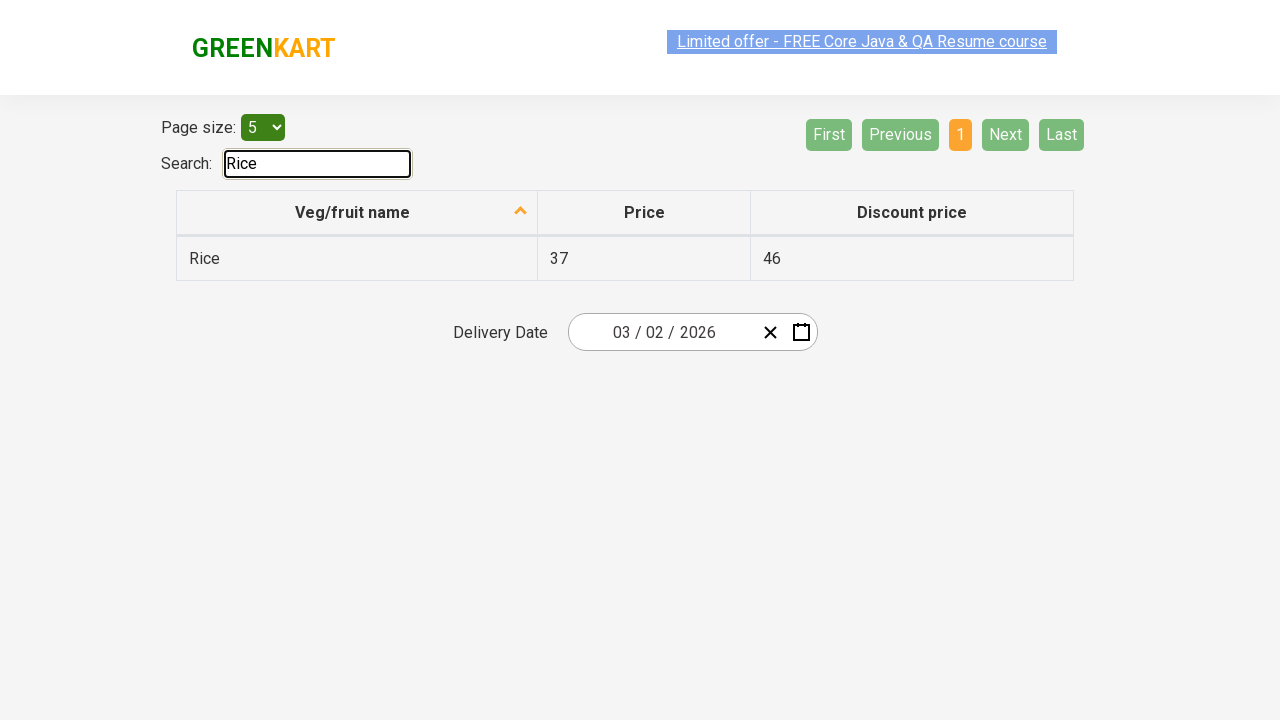

Table rows loaded and visible
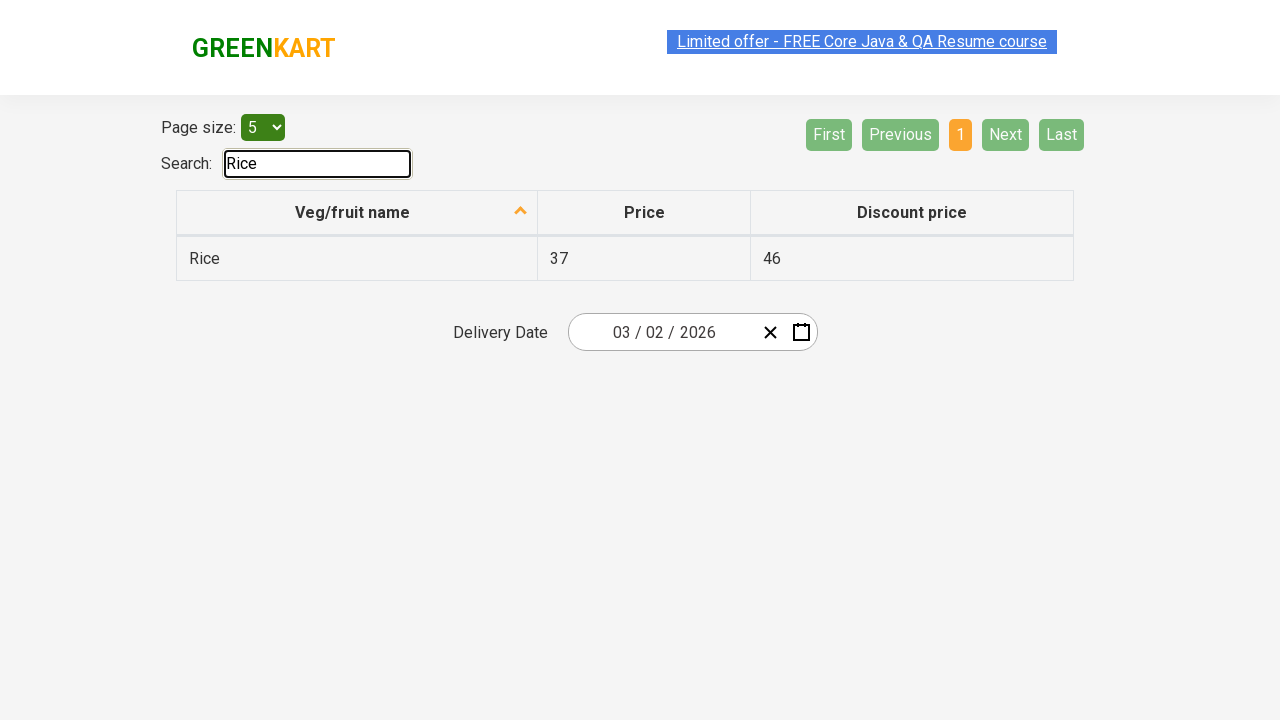

Retrieved all filtered table rows
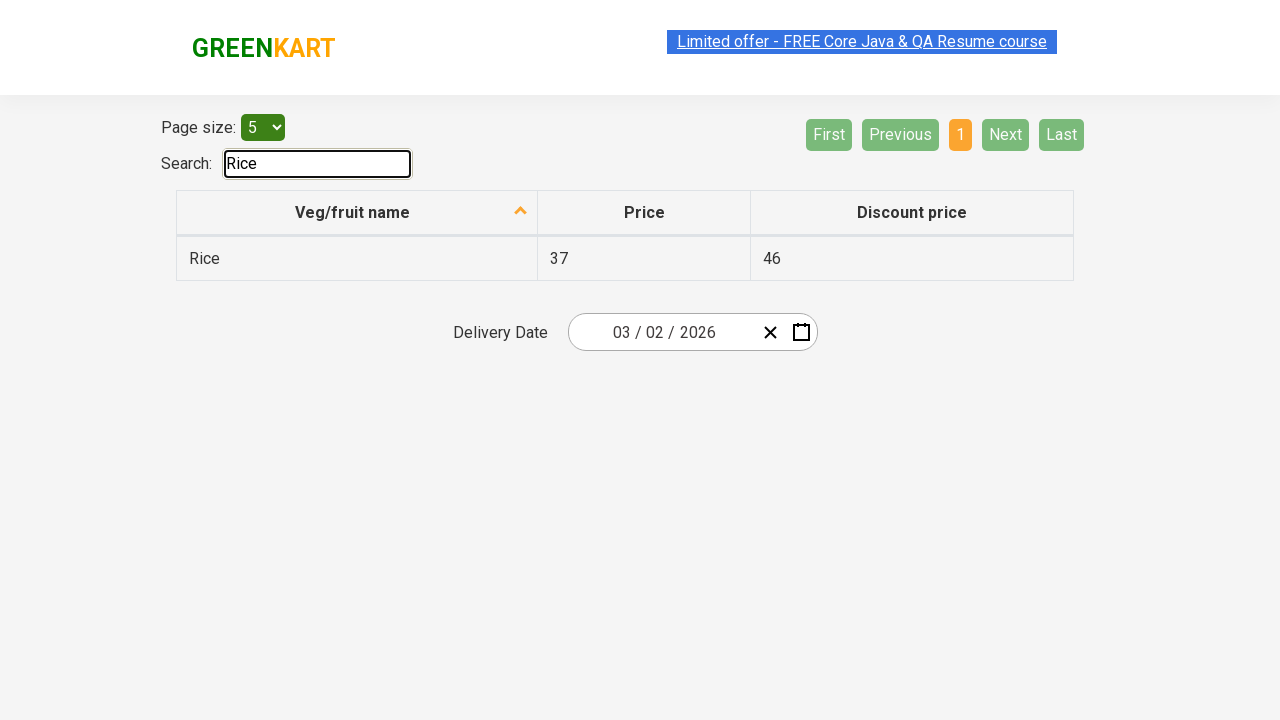

Verified filtered result contains 'Rice': Rice
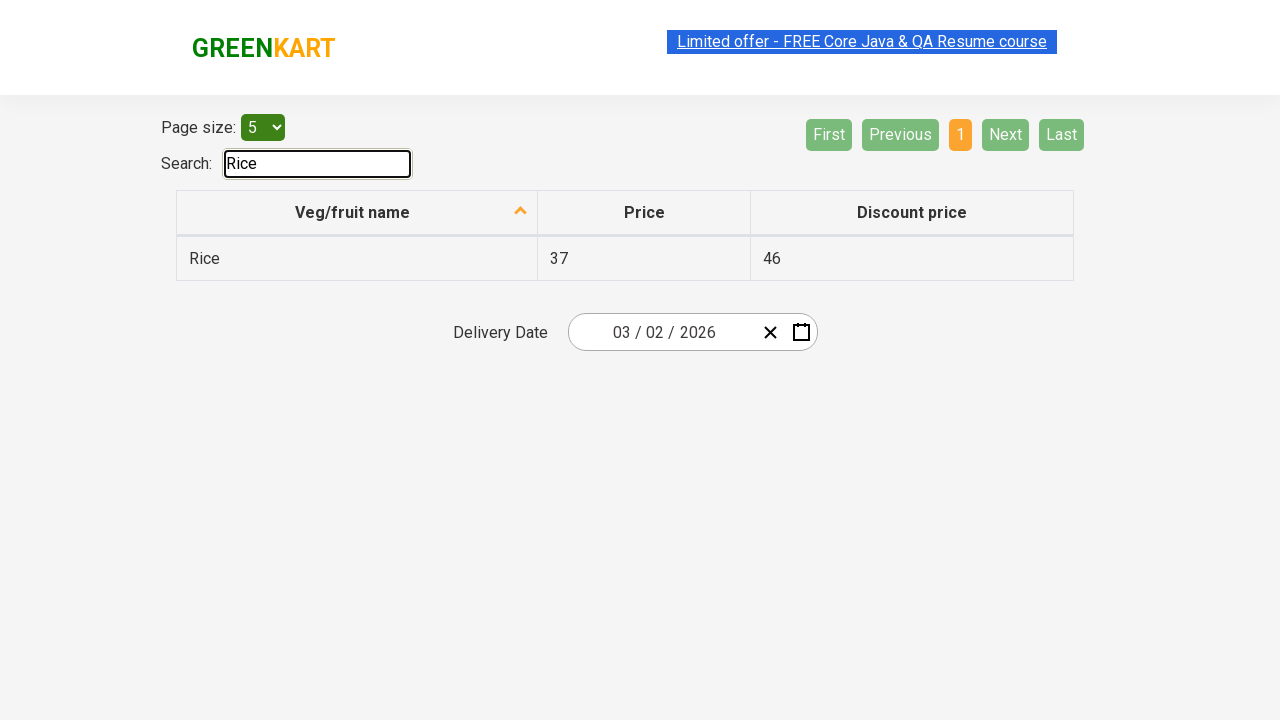

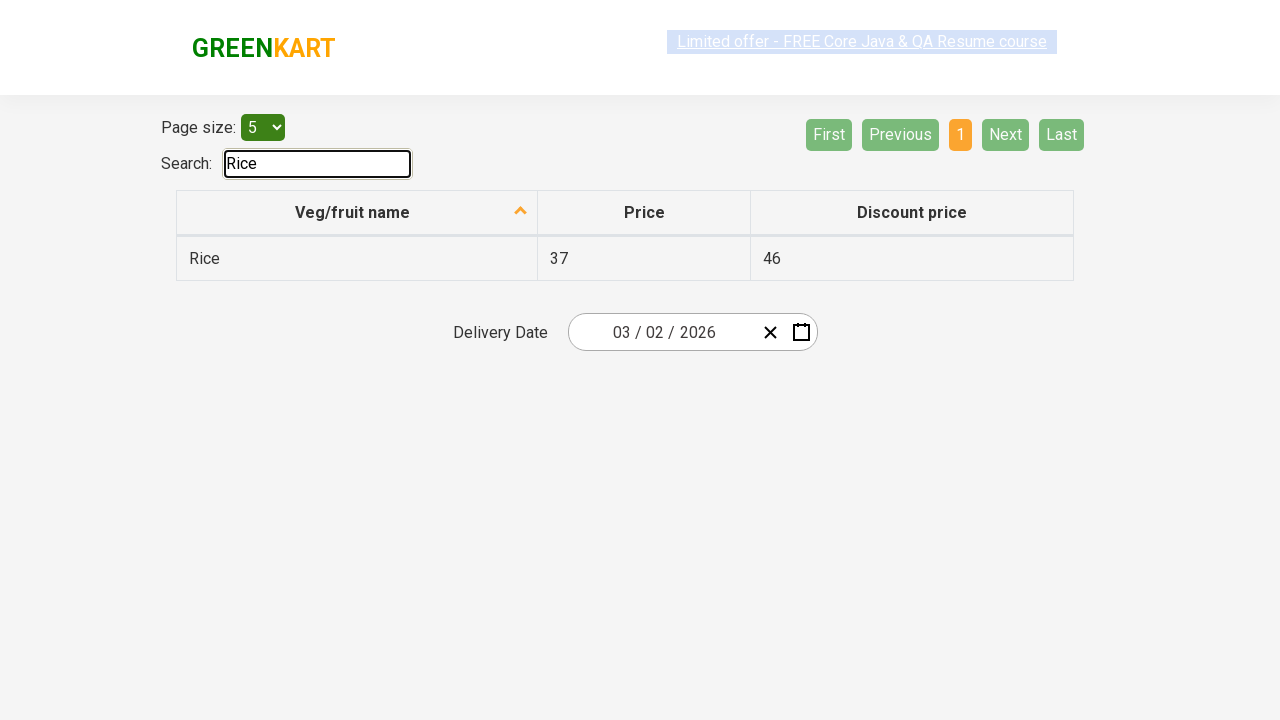